Tests the WebdriverIO homepage by verifying that the search button placeholder text displays "Search"

Starting URL: https://webdriver.io/

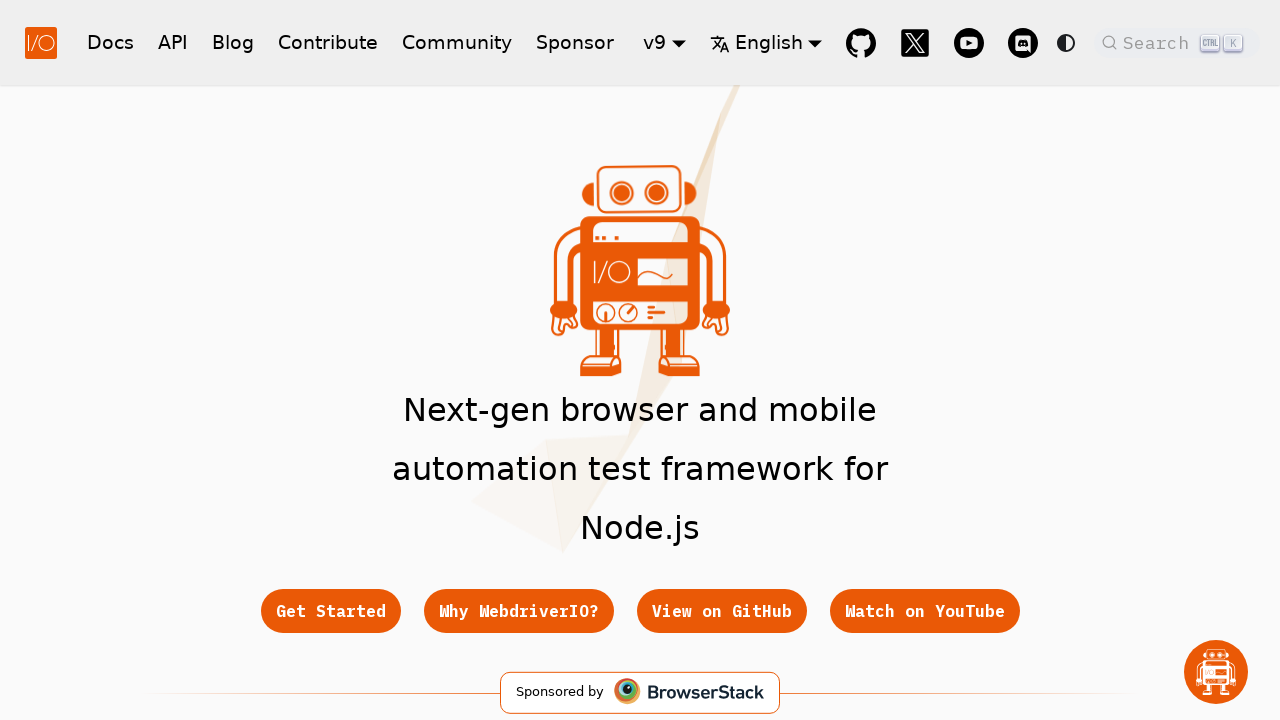

Waited for search button placeholder to be visible
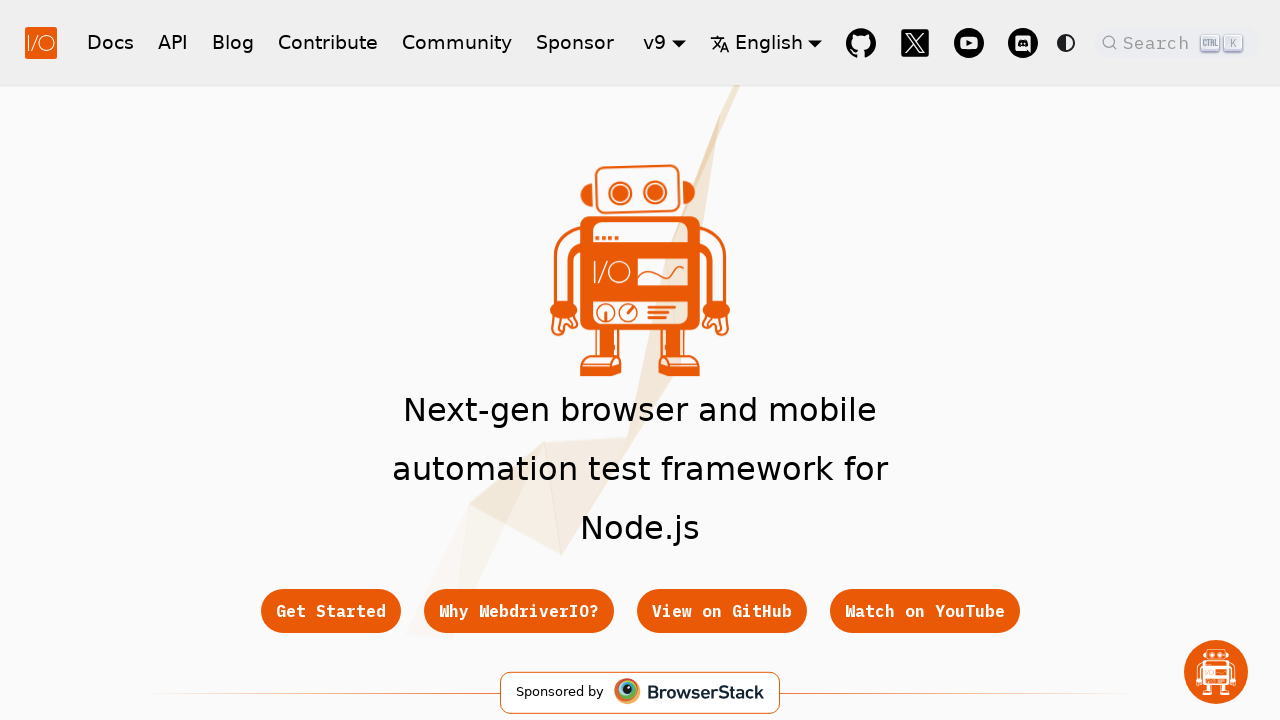

Located the search button placeholder element
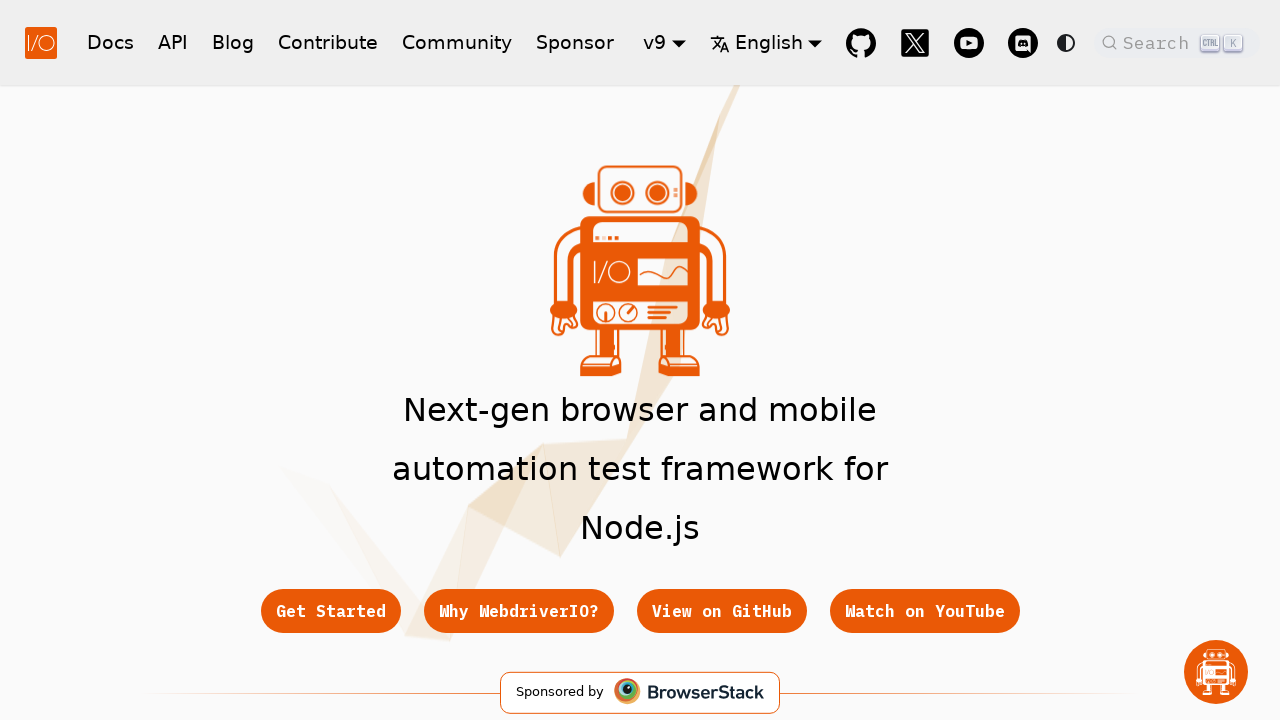

Verified that search button placeholder text displays 'Search'
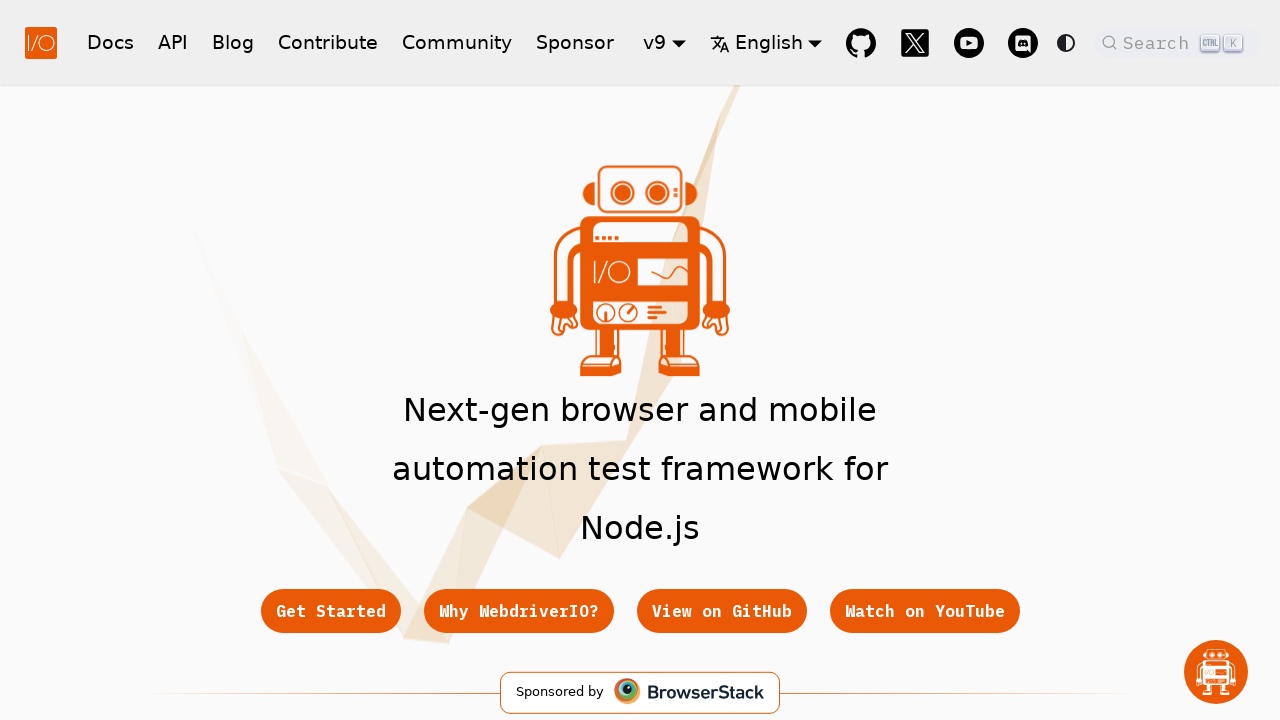

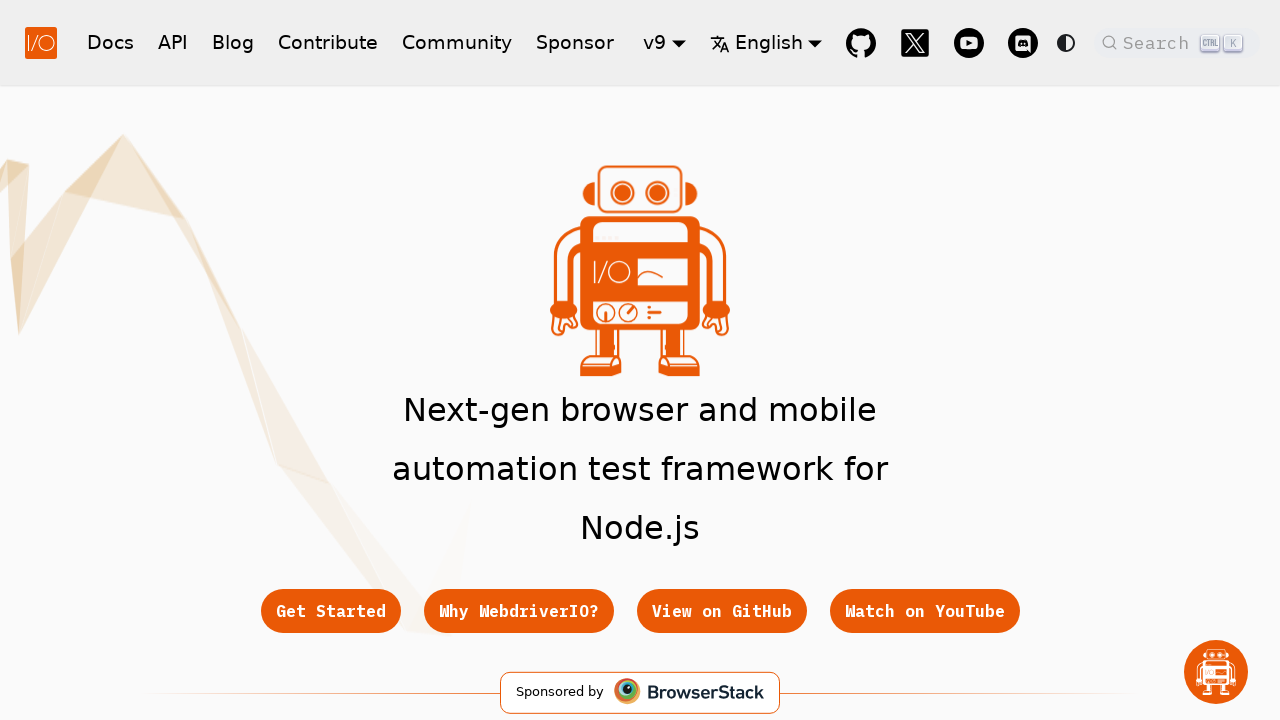